Tests table sorting using semantic class selectors by clicking the Dues column header in table2 and verifying ascending sort

Starting URL: http://the-internet.herokuapp.com/tables

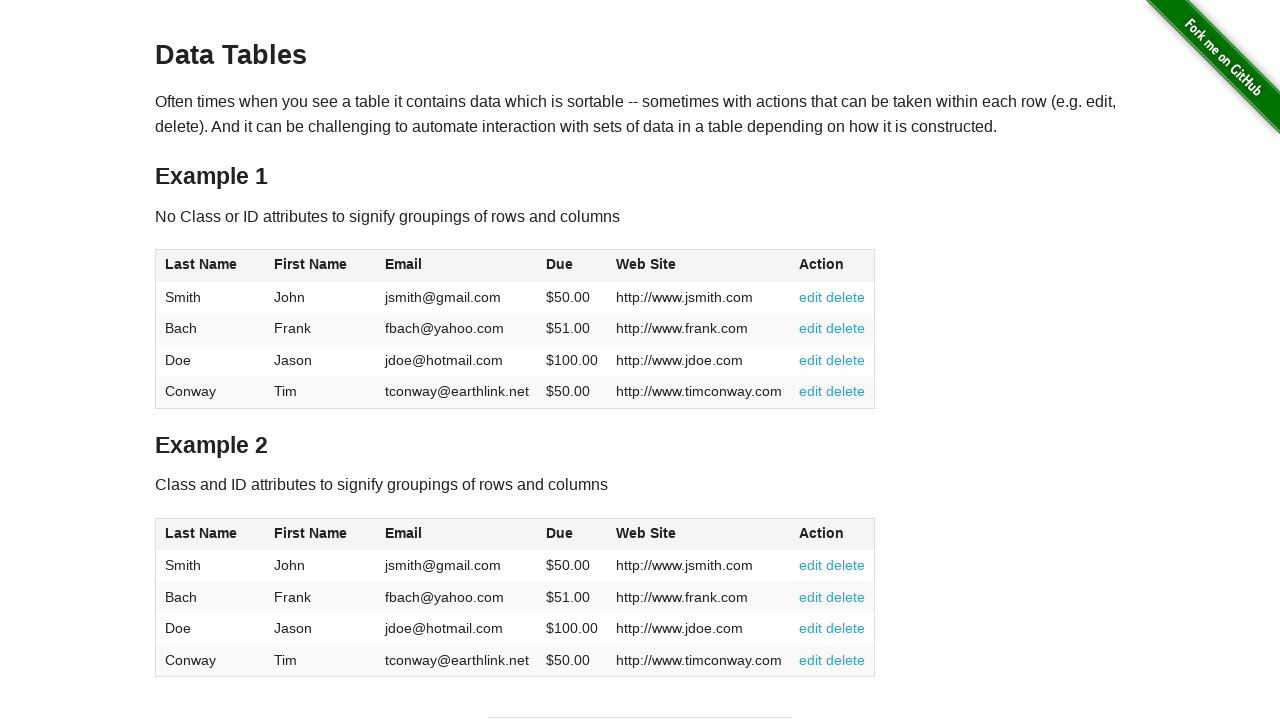

Clicked Dues column header in table2 using class selector at (560, 533) on #table2 thead .dues
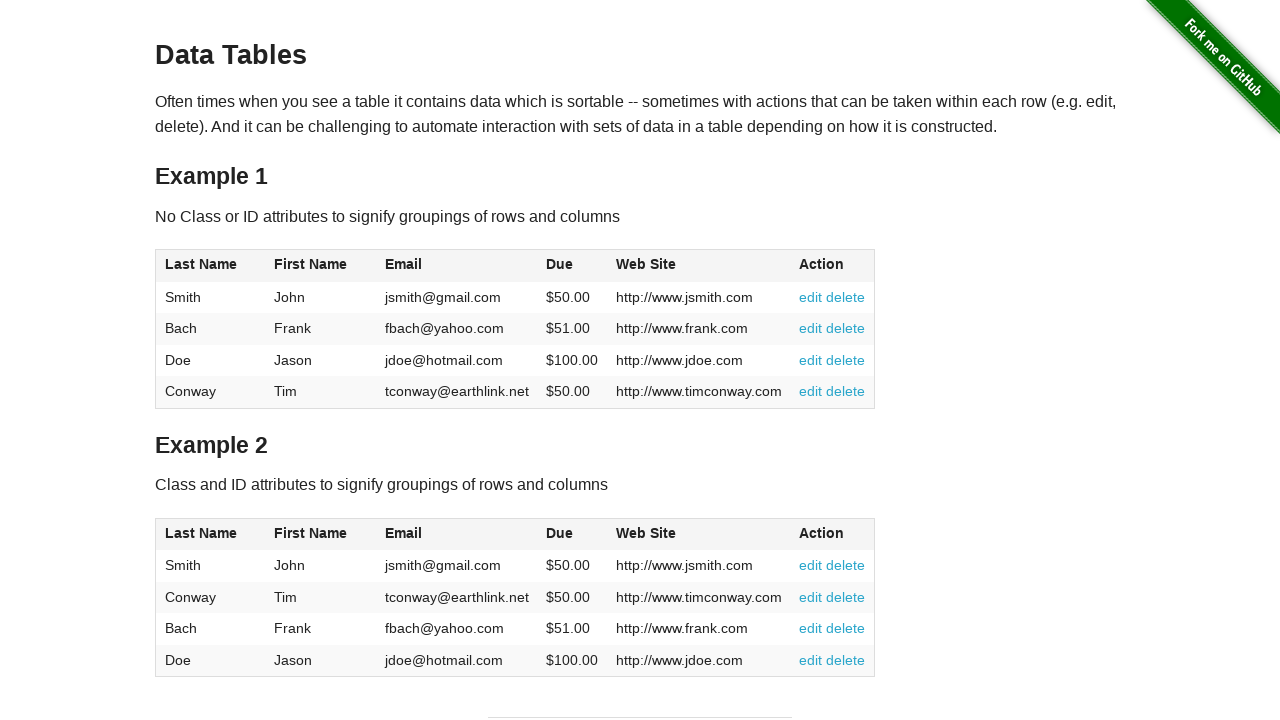

Table2 tbody Dues cells loaded after sorting
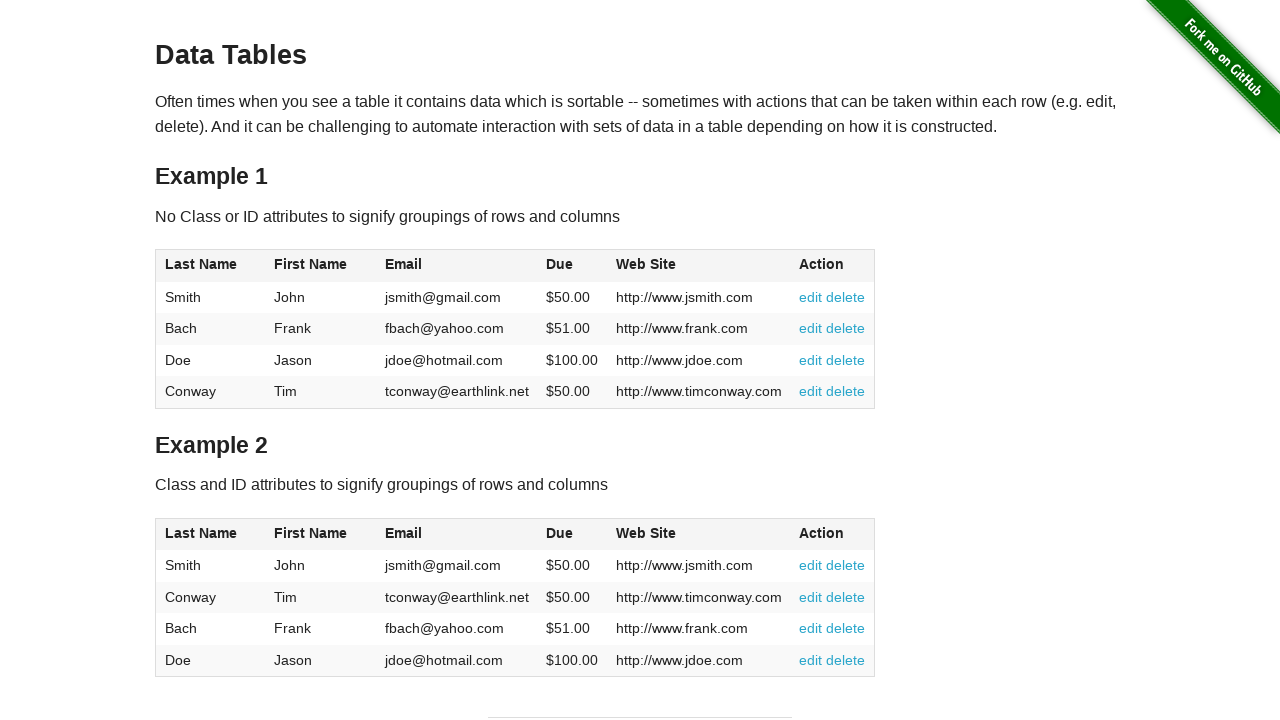

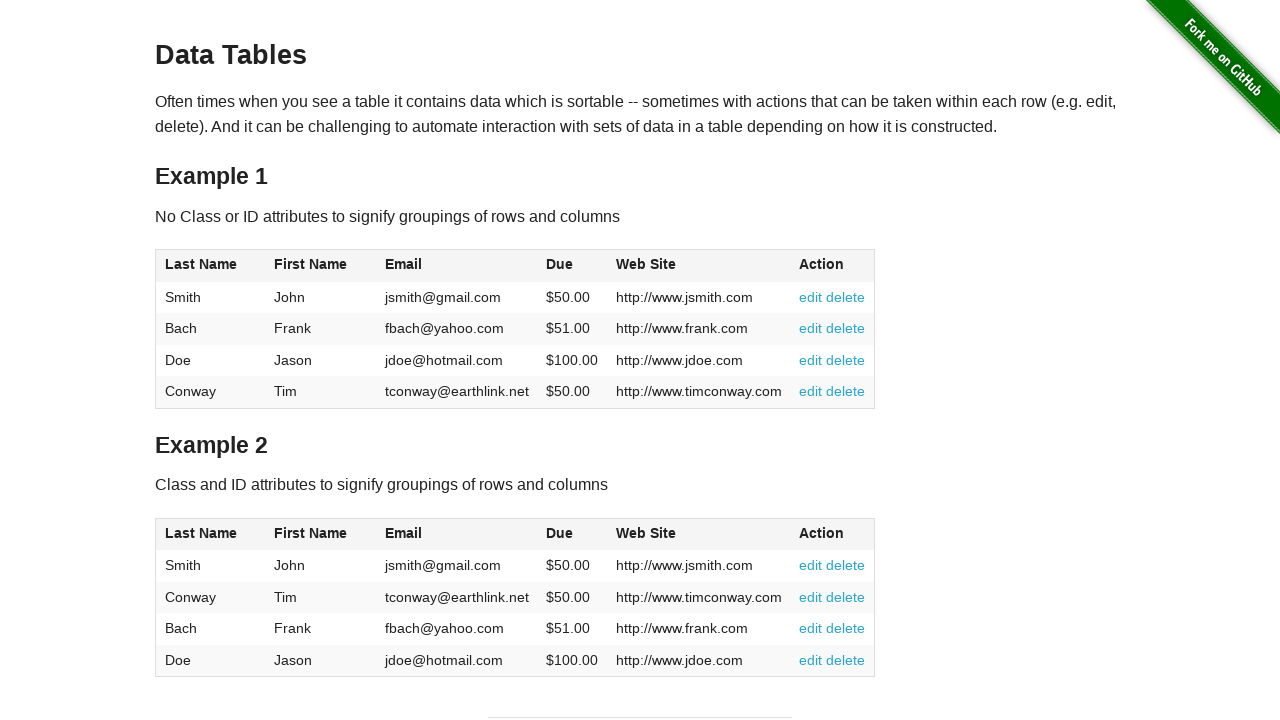